Tests that clicking the Due column header twice sorts the table data in descending order

Starting URL: http://the-internet.herokuapp.com/tables

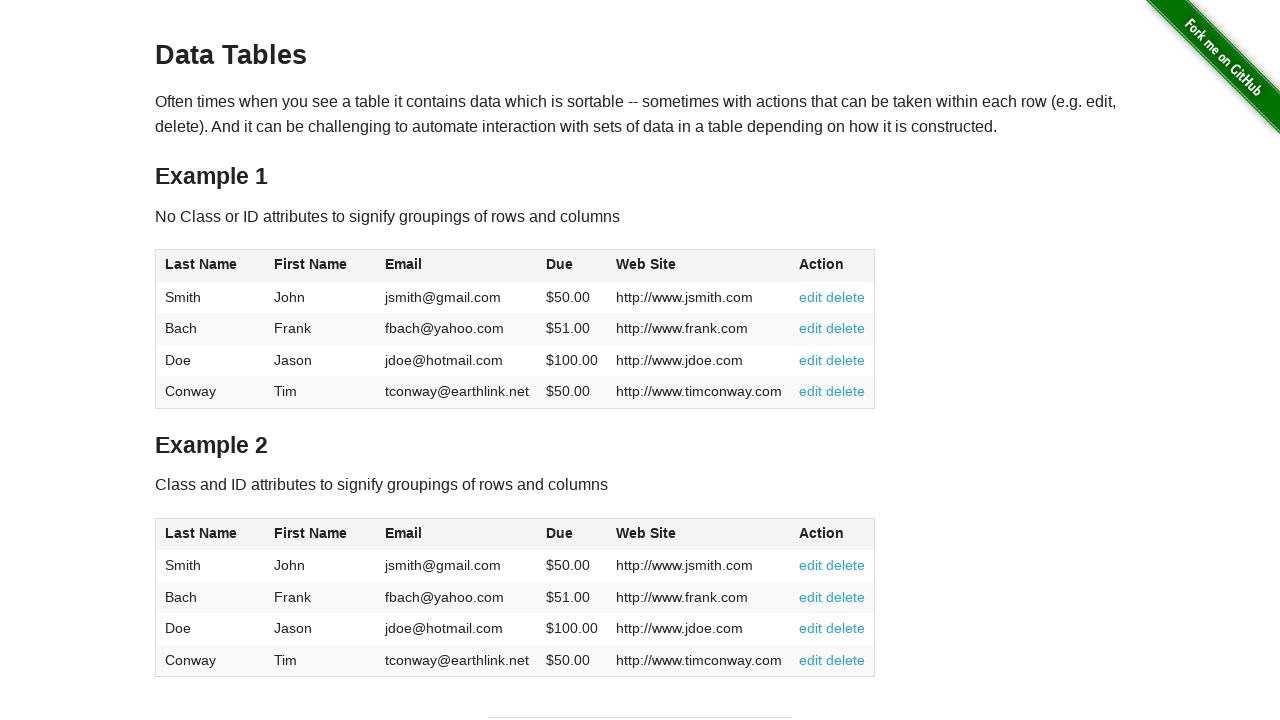

Navigated to the-internet.herokuapp.com/tables
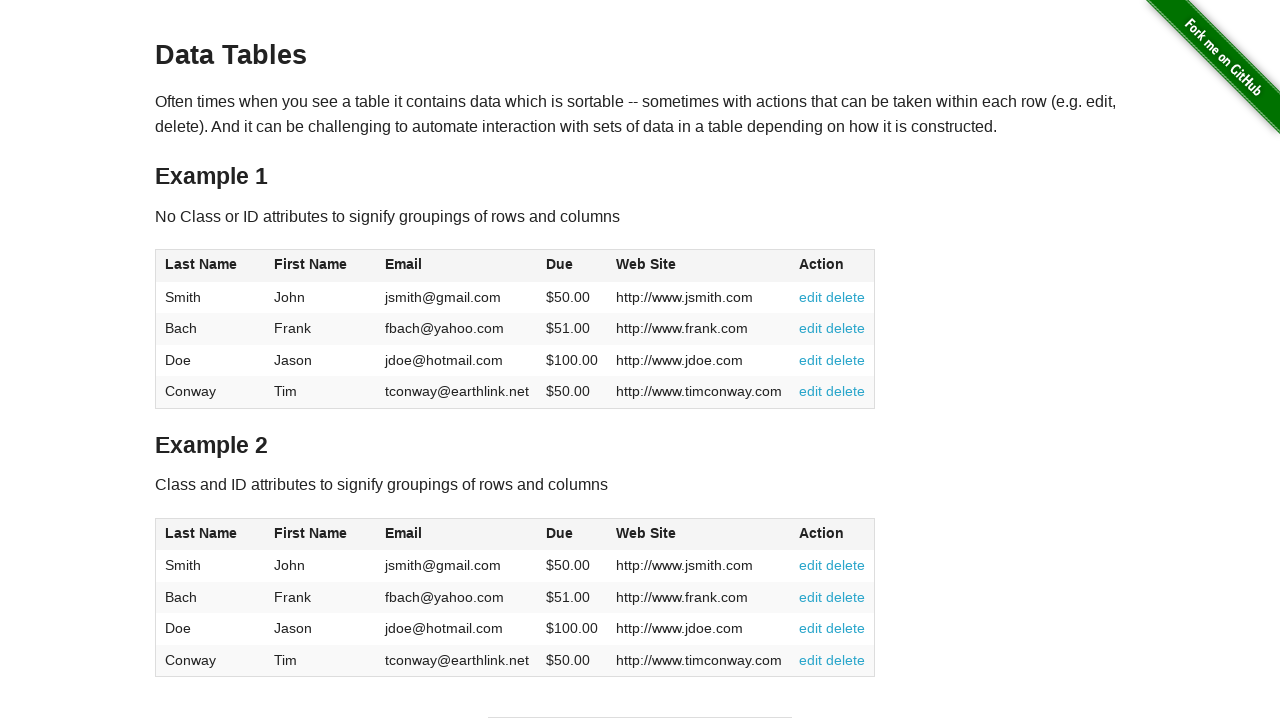

Clicked Due column header (first click) at (572, 266) on #table1 thead tr th:nth-of-type(4)
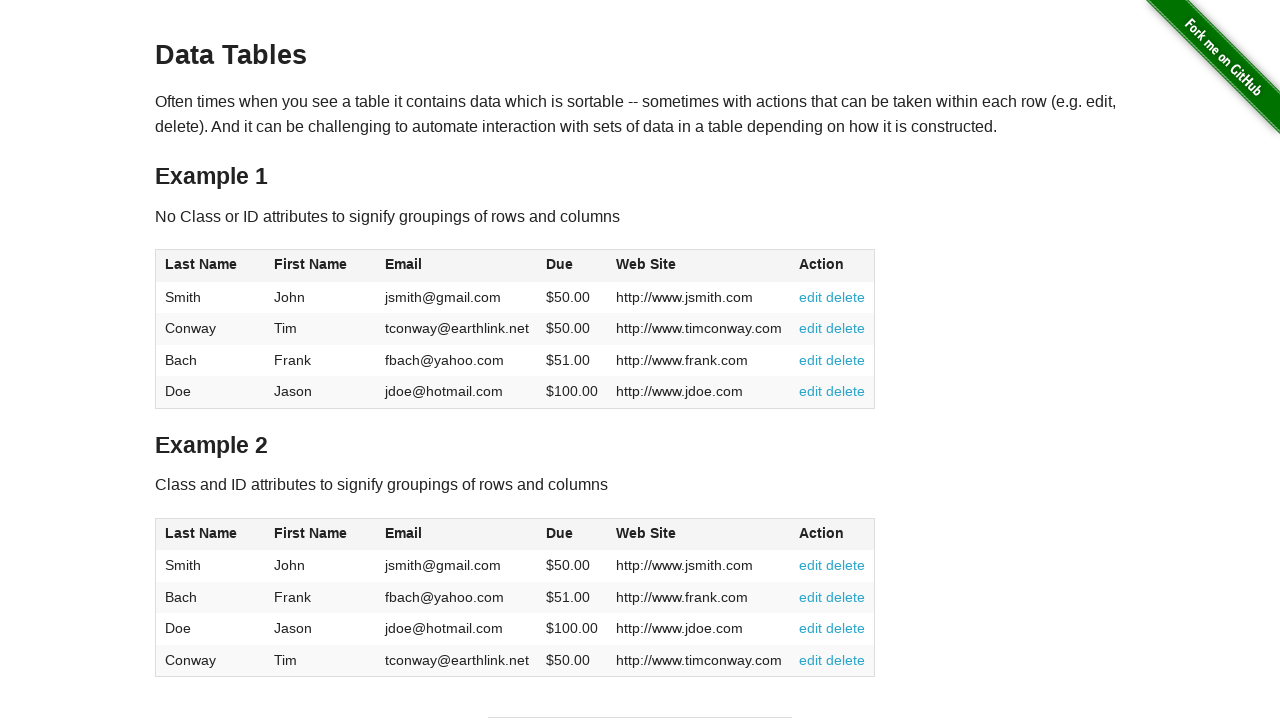

Clicked Due column header (second click) to sort in descending order at (572, 266) on #table1 thead tr th:nth-of-type(4)
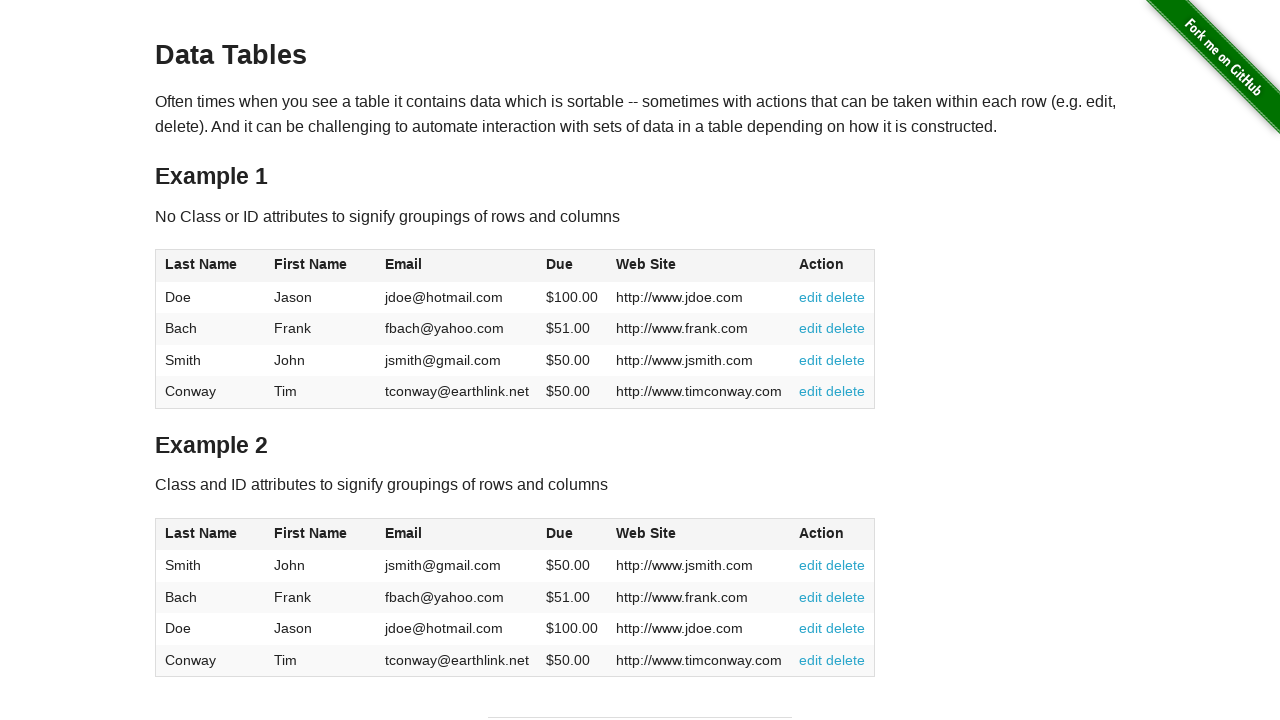

Table loaded and Due column data is present
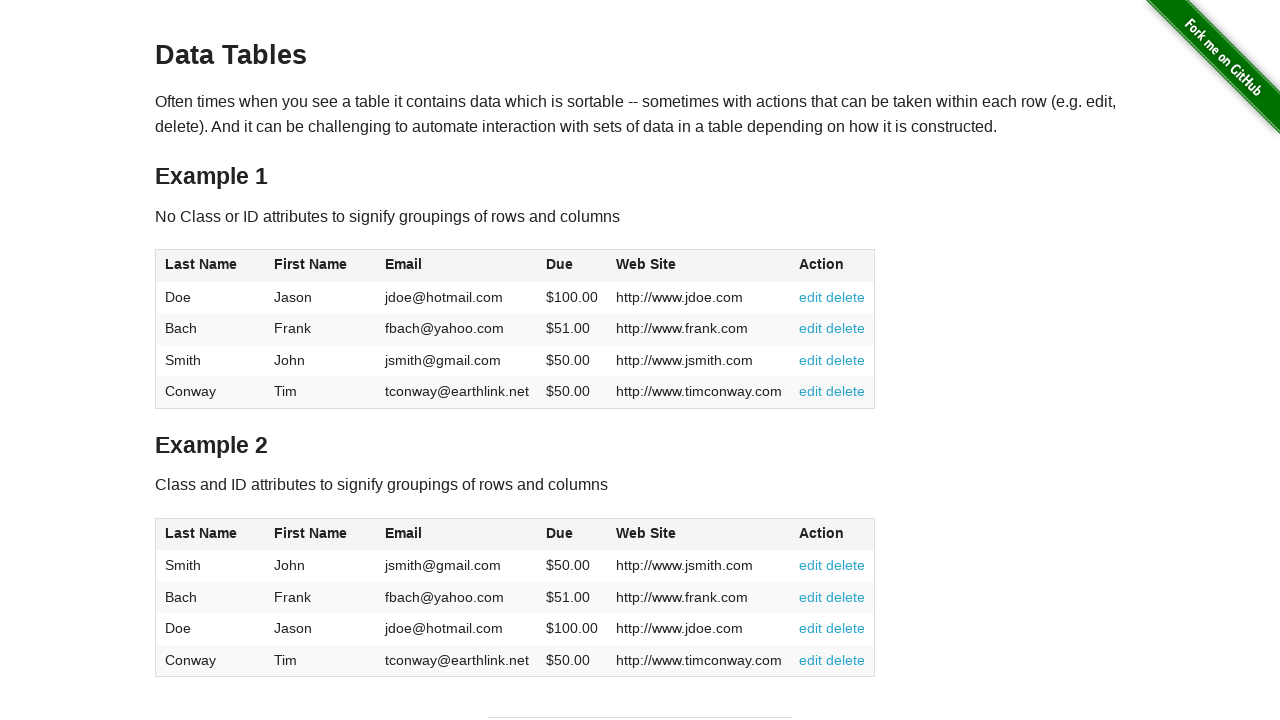

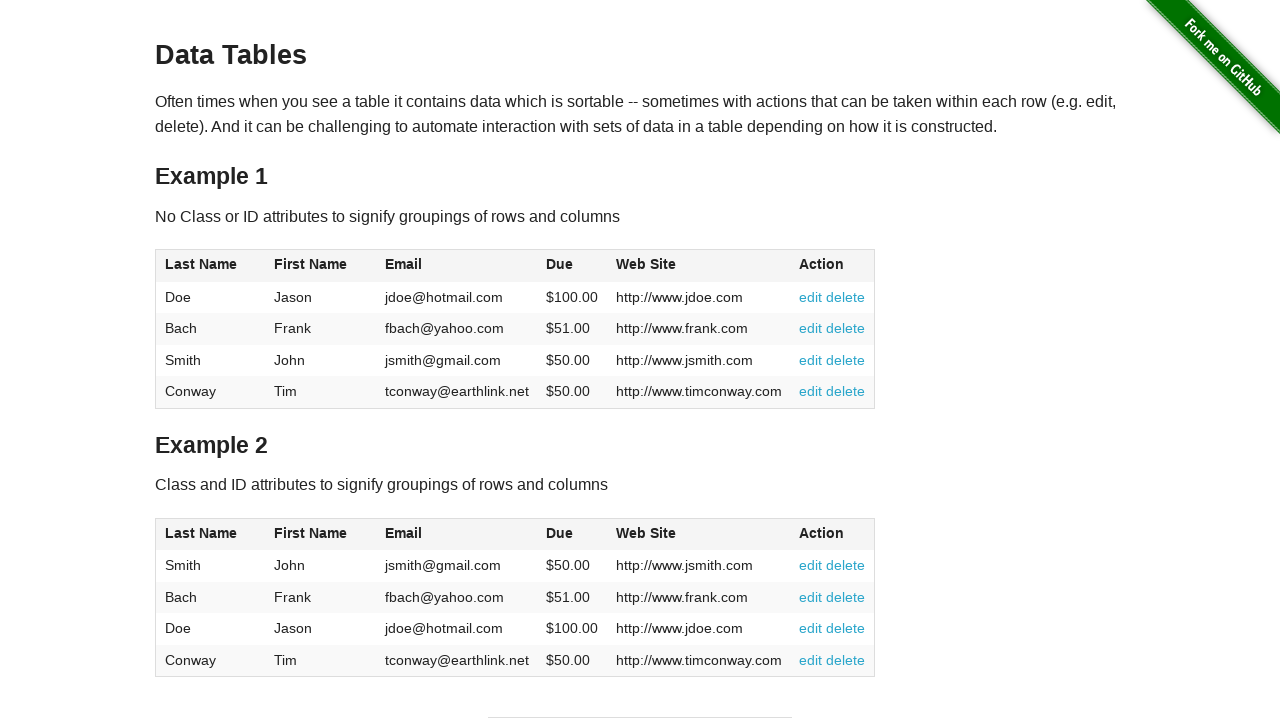